Tests a registration form by filling in personal information fields (name, email, phone, address) and submitting the form, then verifying successful registration message

Starting URL: http://suninjuly.github.io/registration1.html

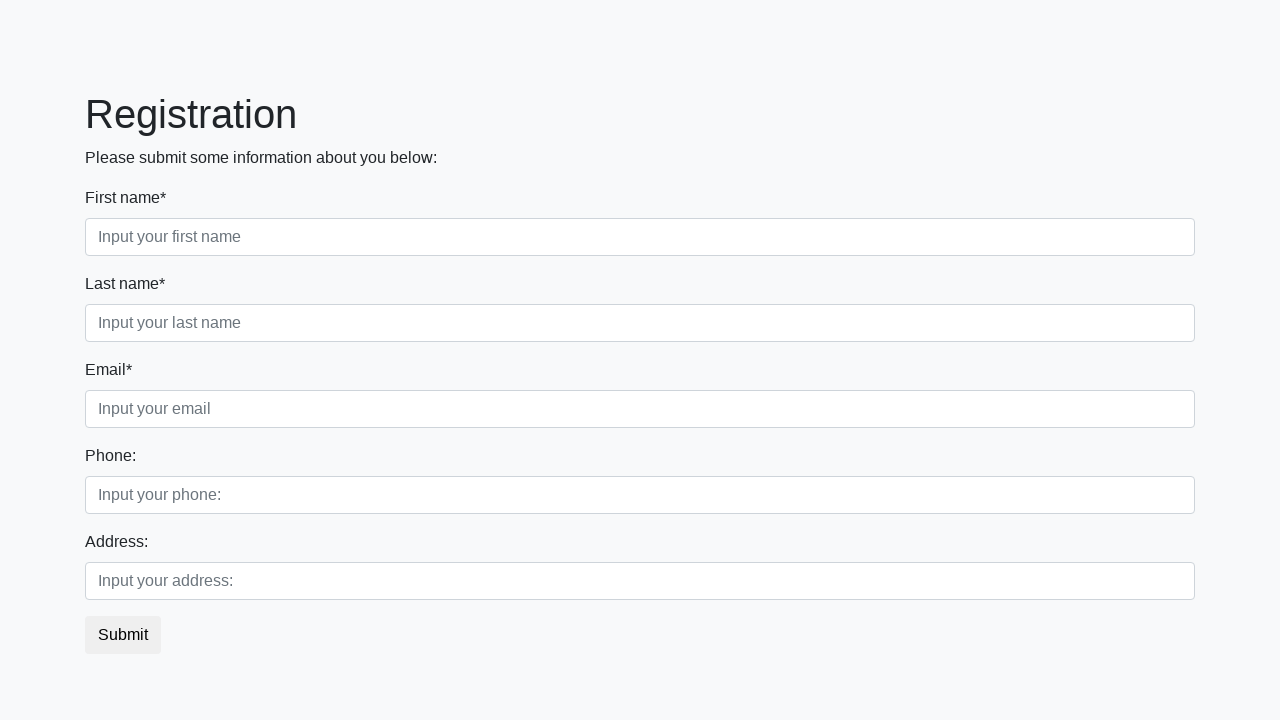

Filled first name field with 'Ivan' on .first_block .first
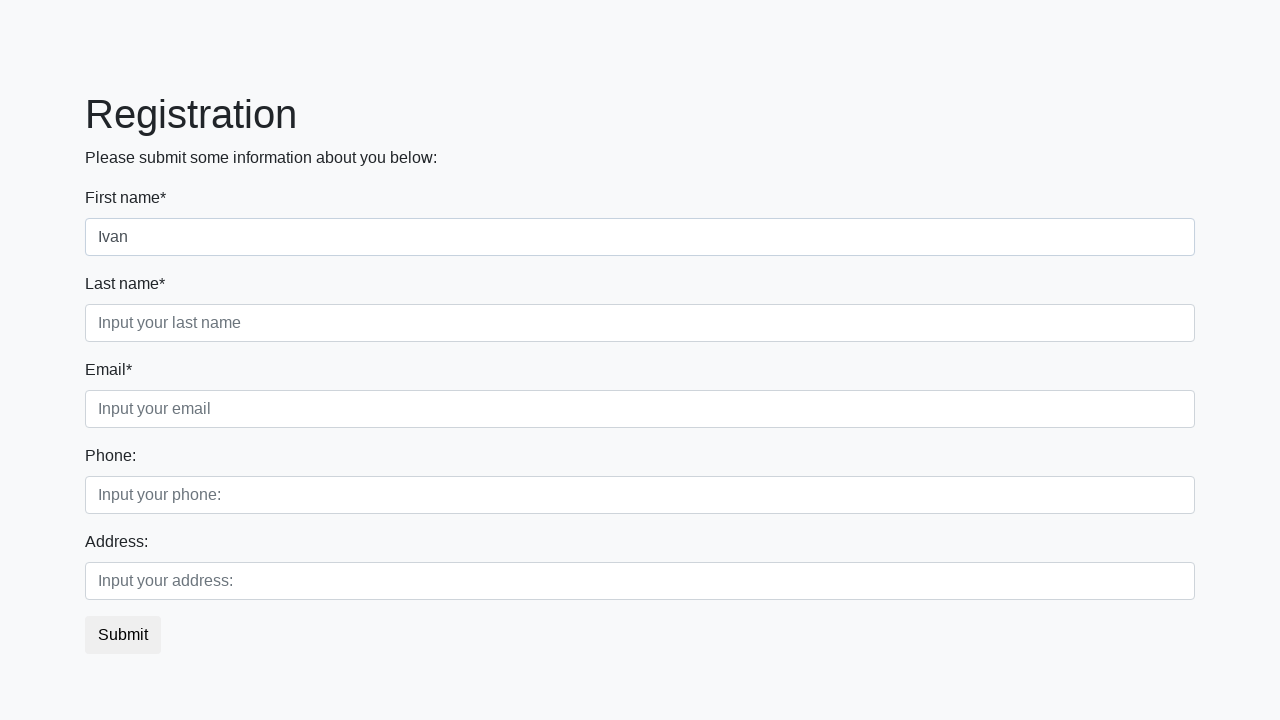

Filled last name field with 'Petrov' on .first_block .second
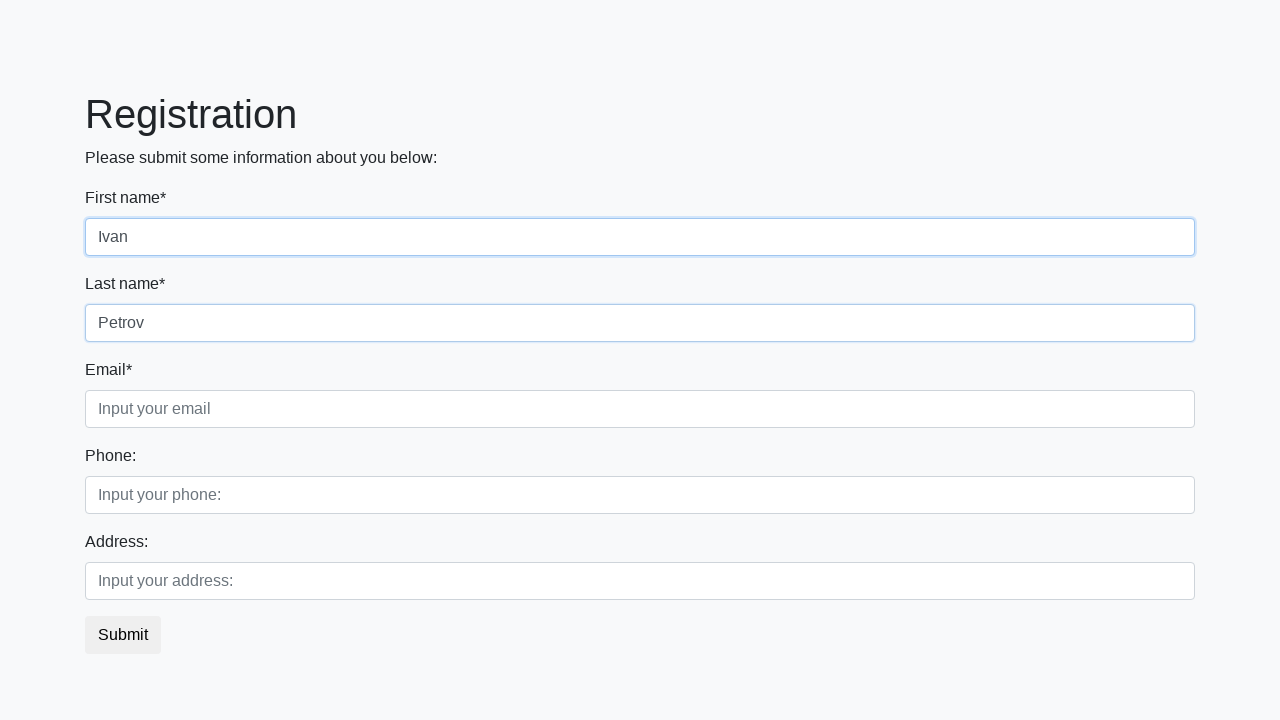

Filled email field with 'email@gmail.com' on .first_block .third
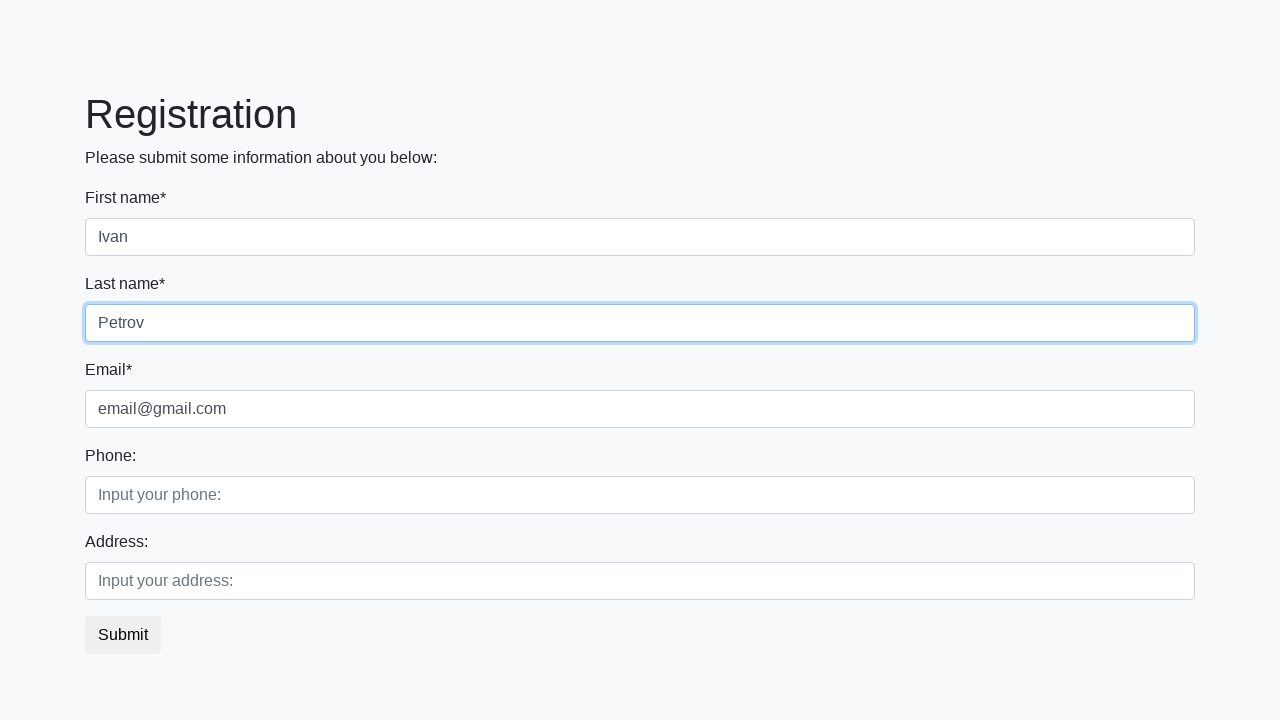

Filled phone number field with '+71234567898' on .second_block .first
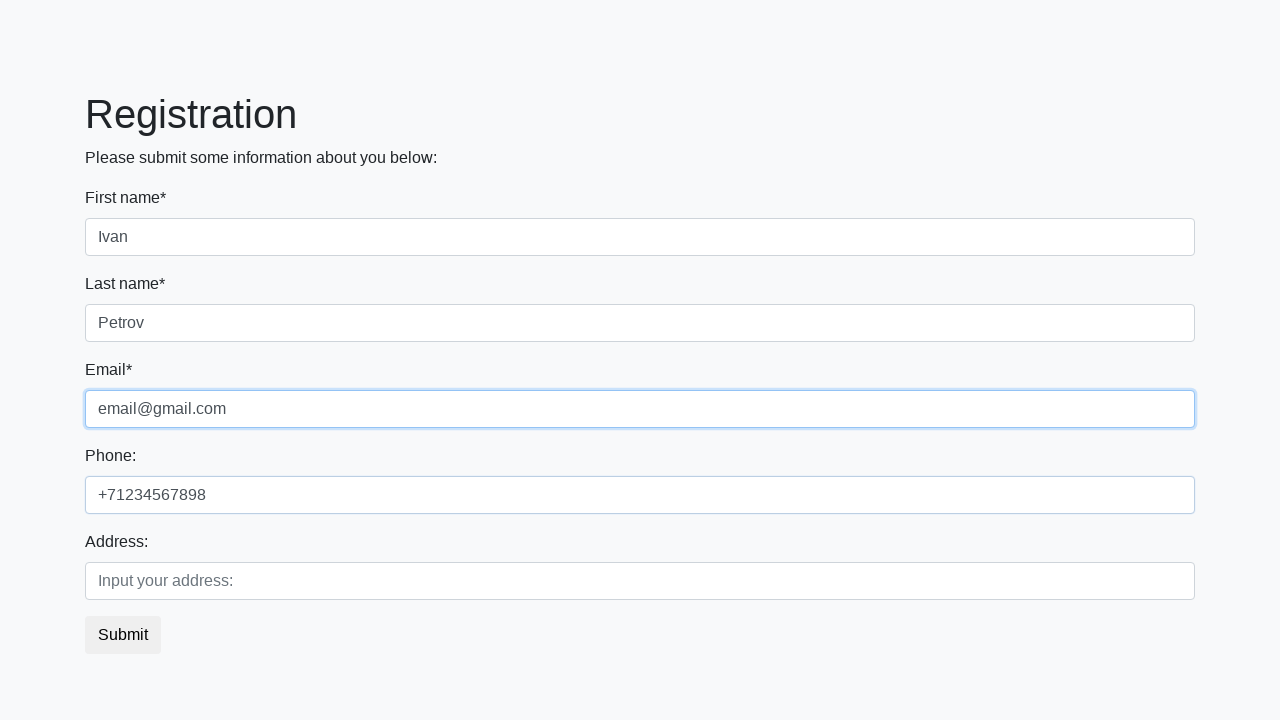

Filled address/country field with 'Kazakhstan' on .second_block .second
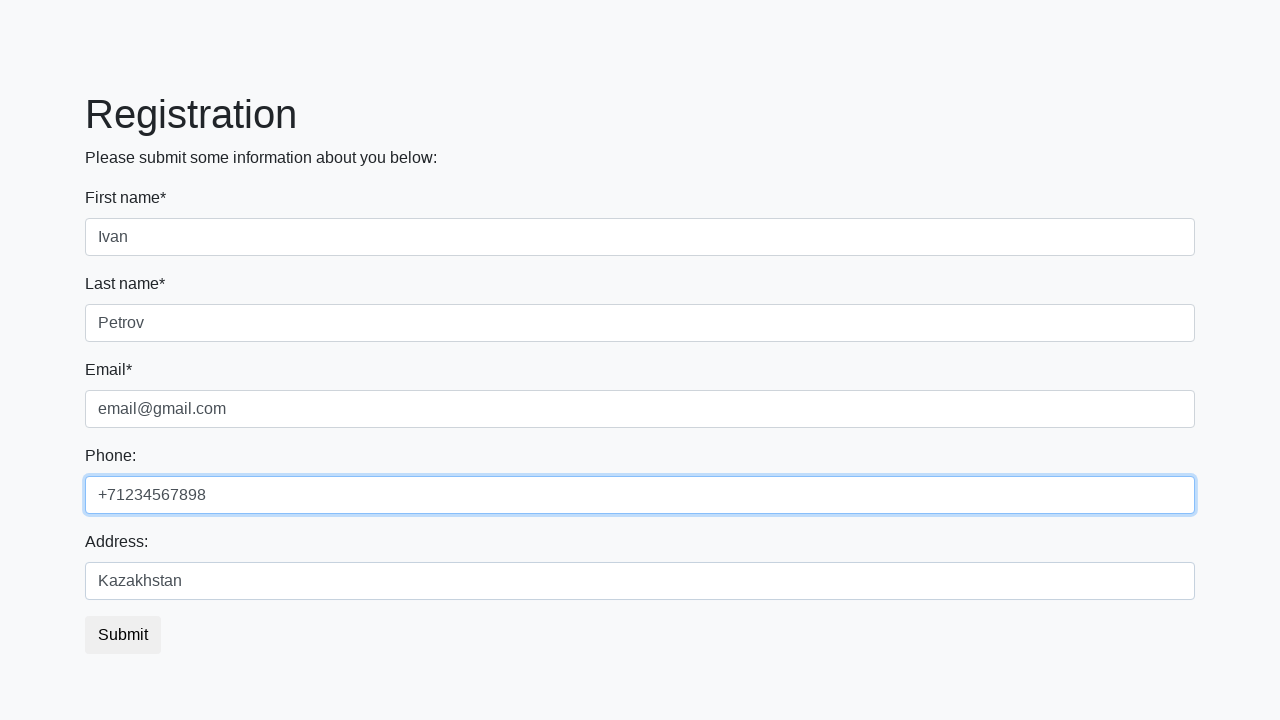

Clicked submit button to register at (123, 635) on button.btn
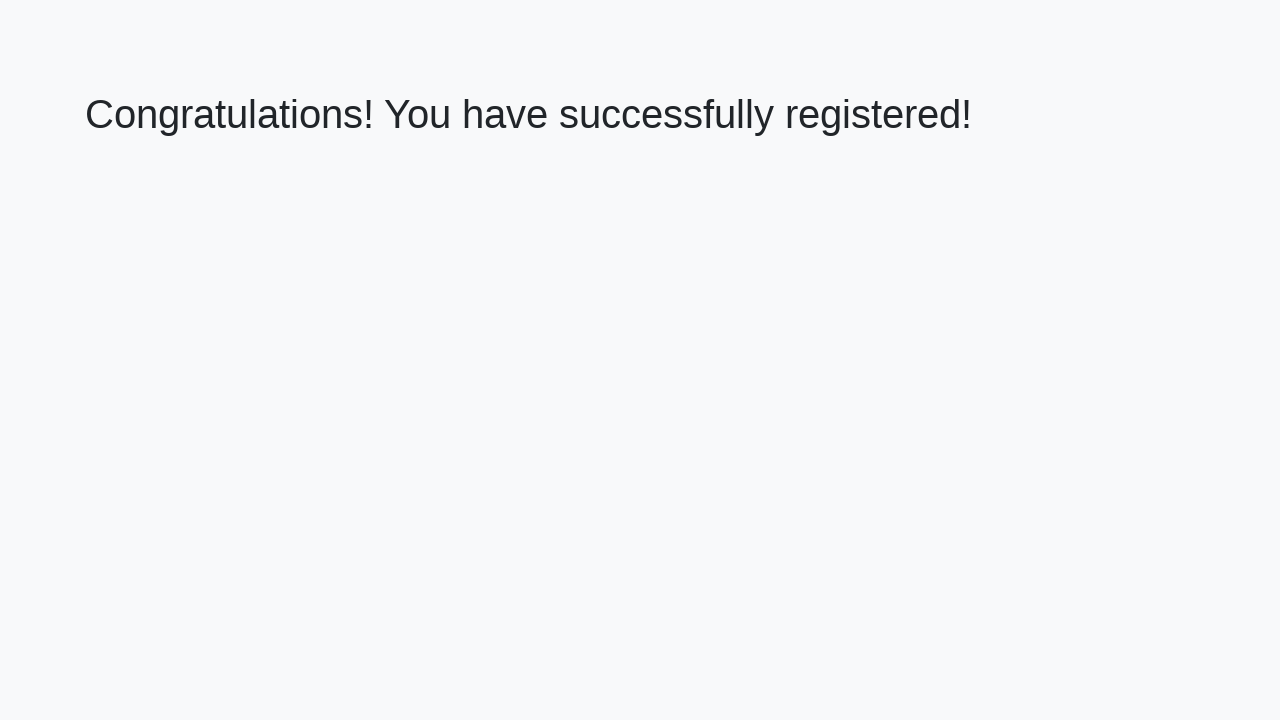

Success message heading appeared
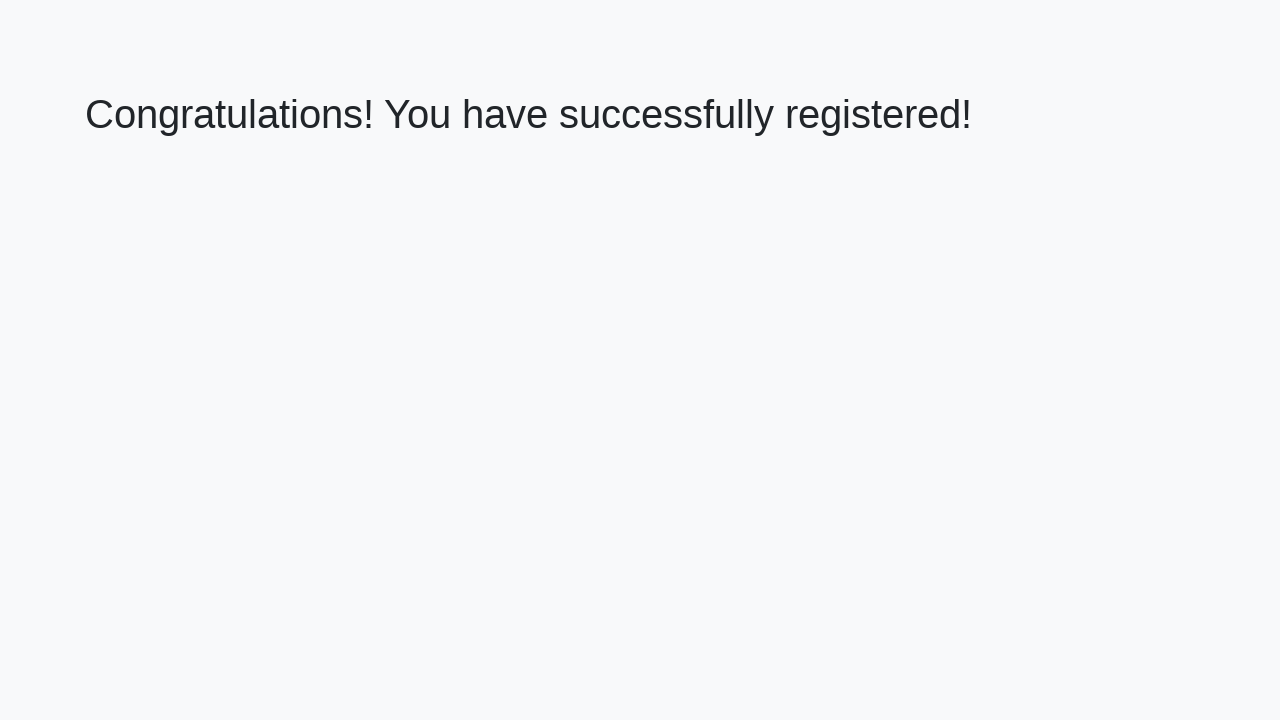

Retrieved success message text: 'Congratulations! You have successfully registered!'
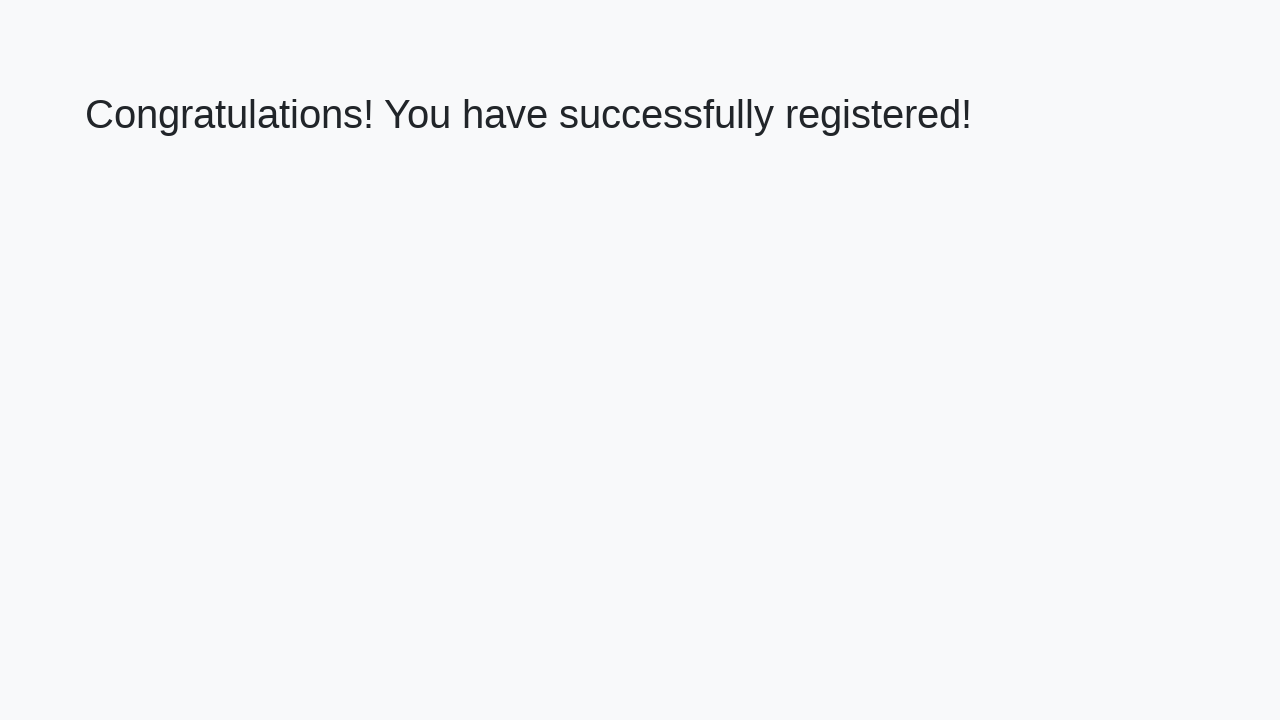

Verified successful registration message
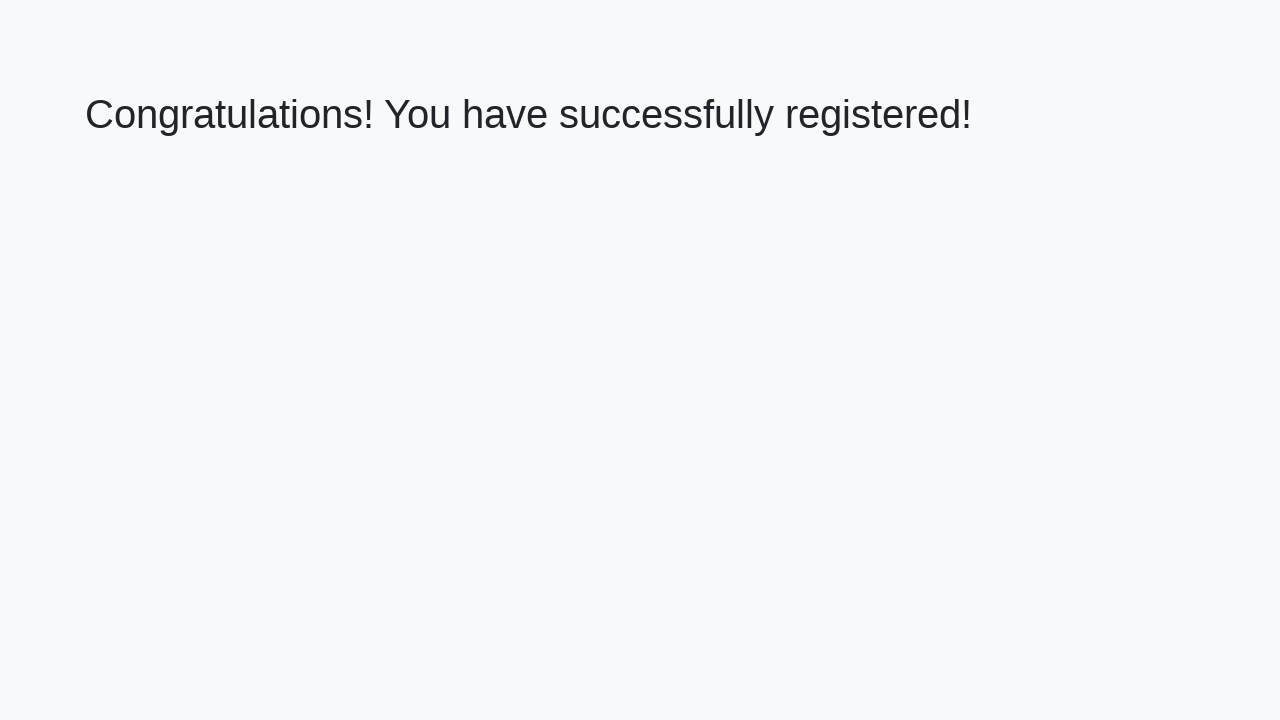

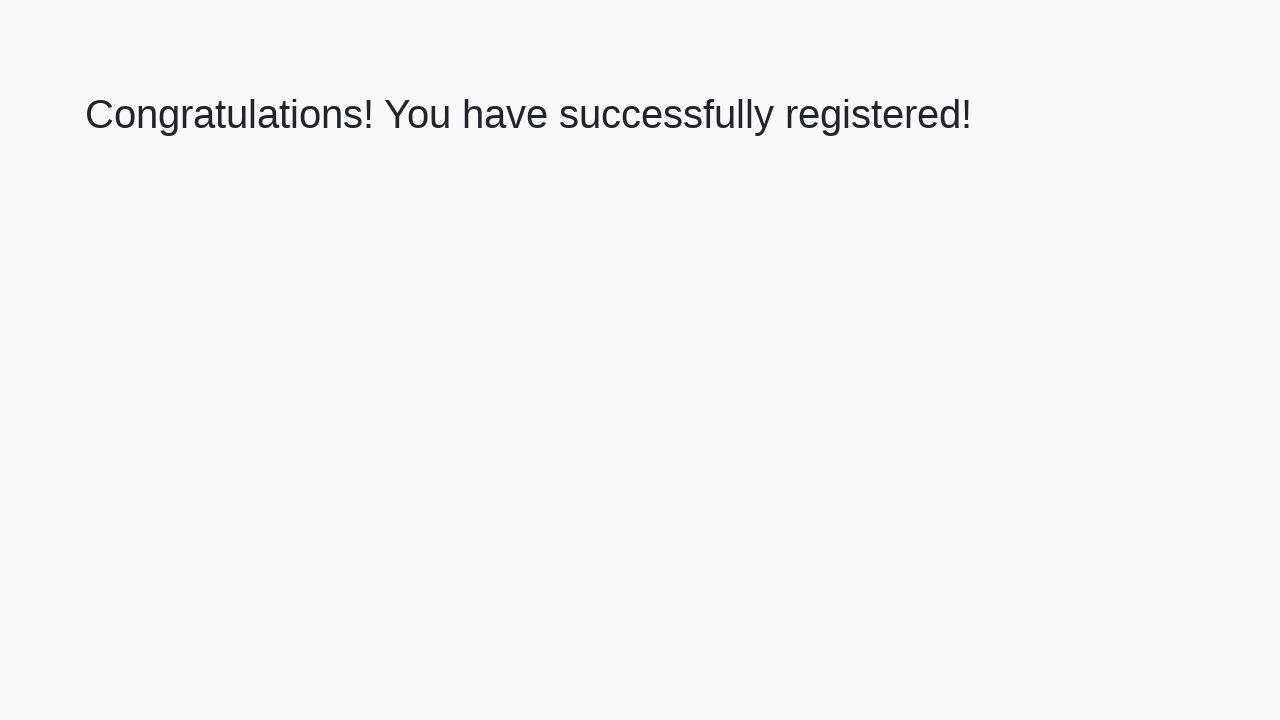